Waits for price to reach $100, books it, then solves a math problem and submits

Starting URL: http://suninjuly.github.io/explicit_wait2.html

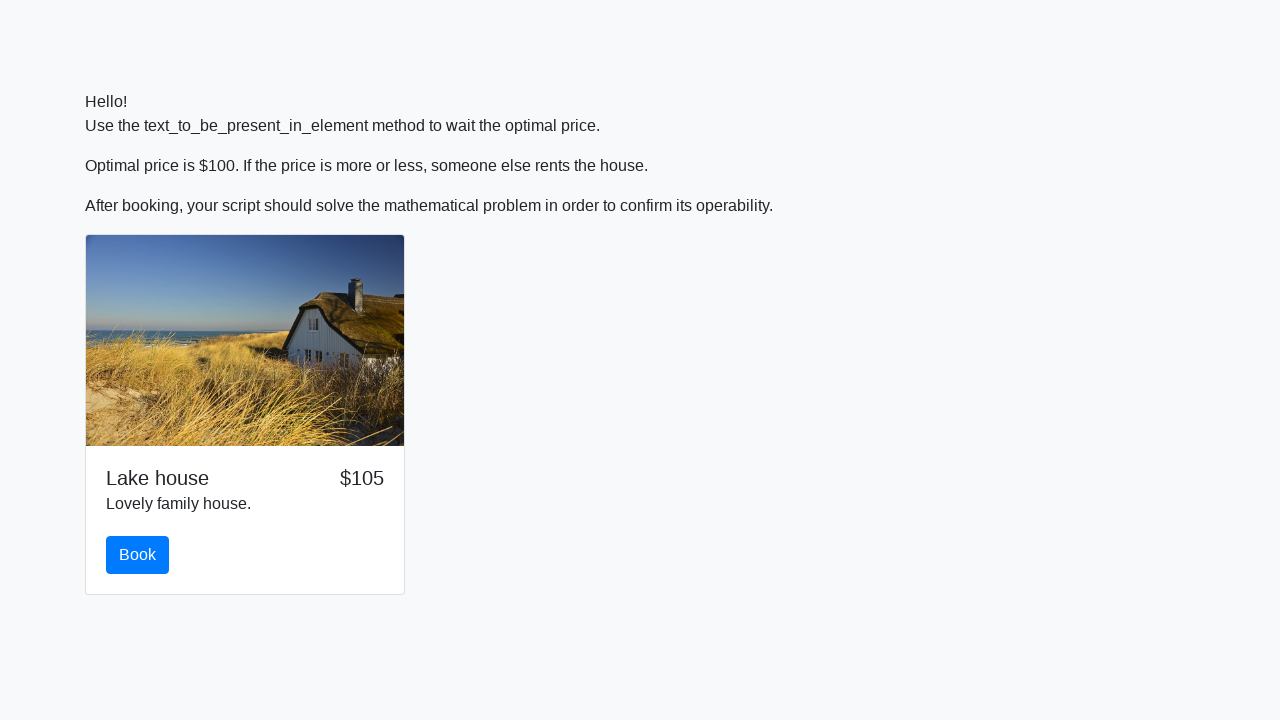

Waited for price to reach $100
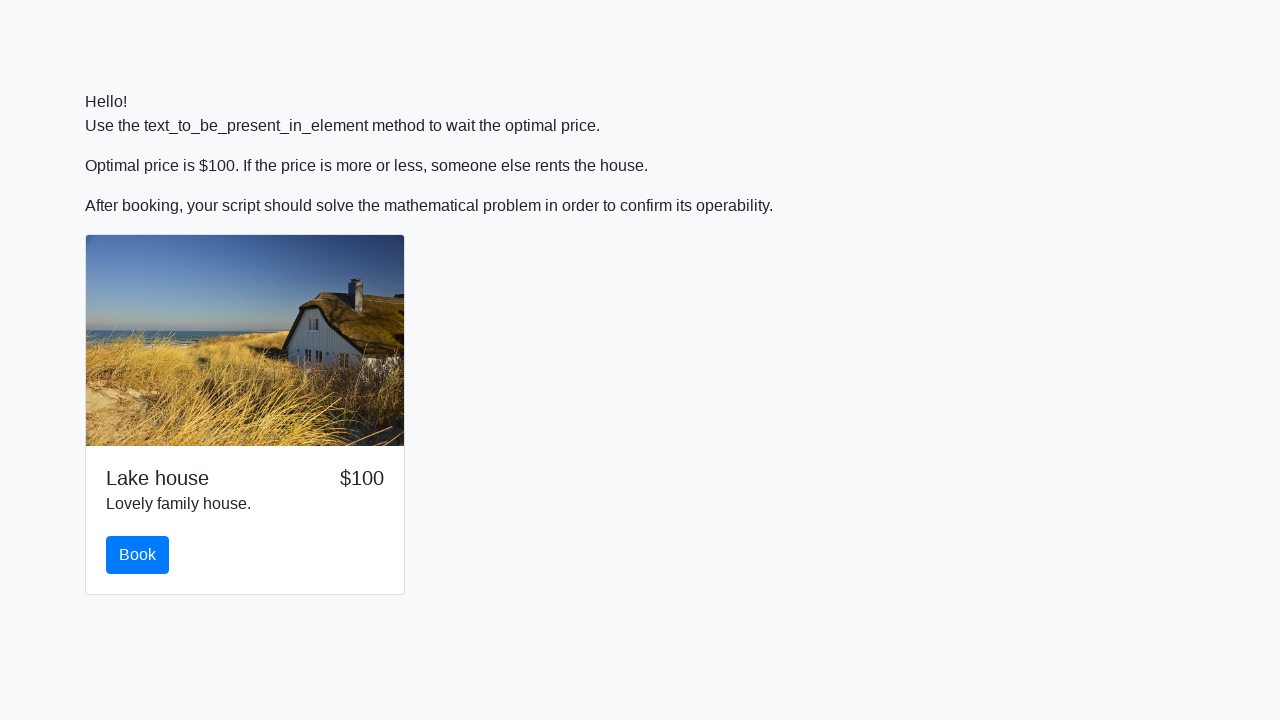

Clicked book button at (138, 555) on #book
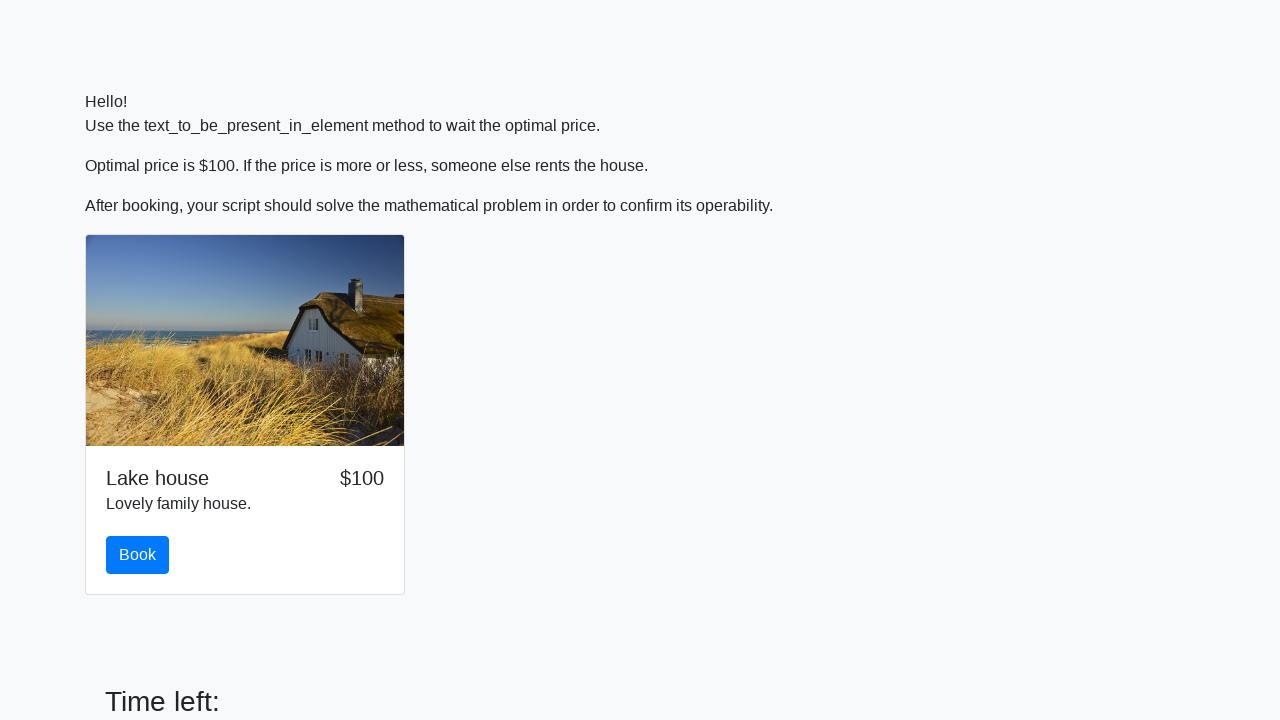

Retrieved x value from input_value element
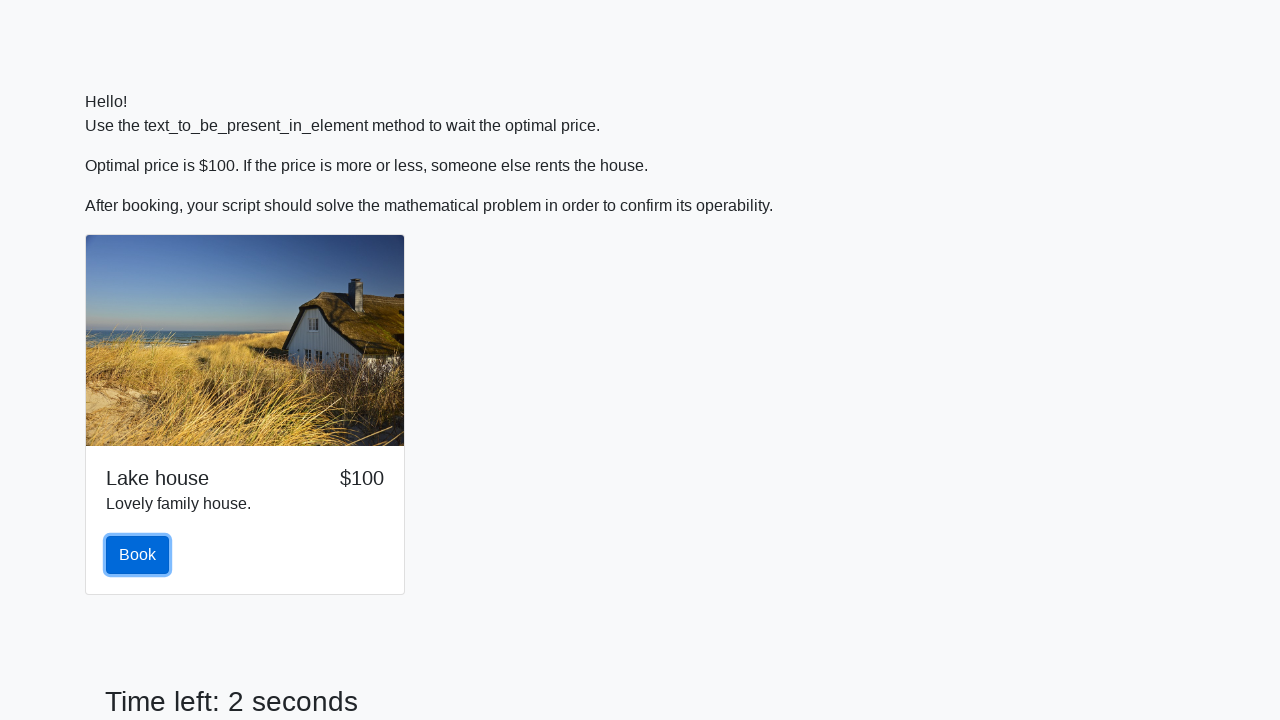

Calculated math solution: log(abs(12 * sin(x)))
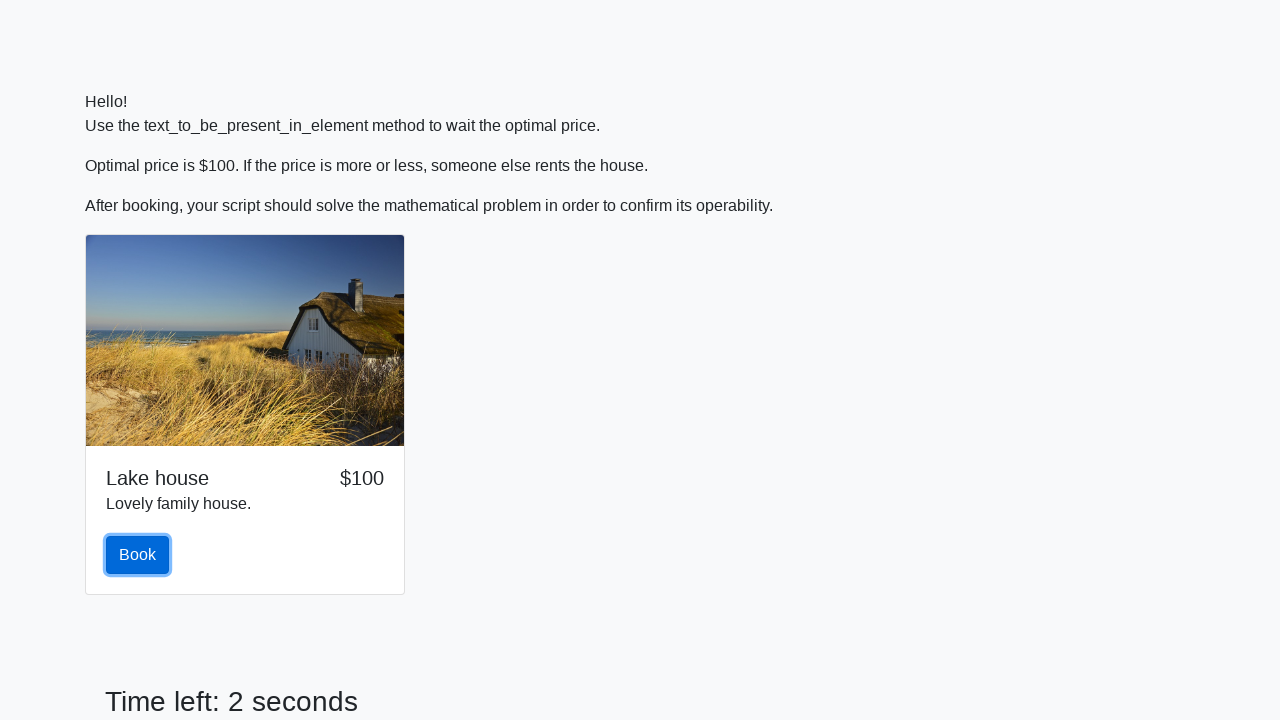

Filled answer field with calculated value on #answer
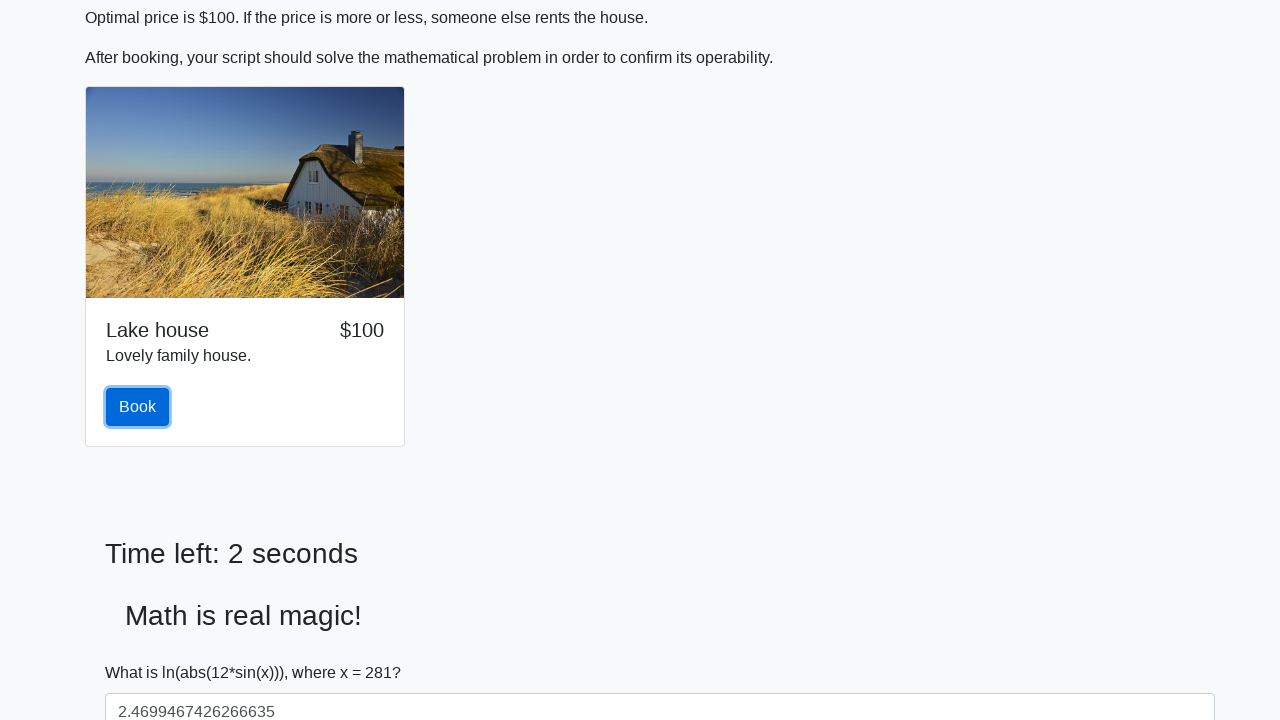

Clicked solve button to submit answer at (143, 651) on #solve
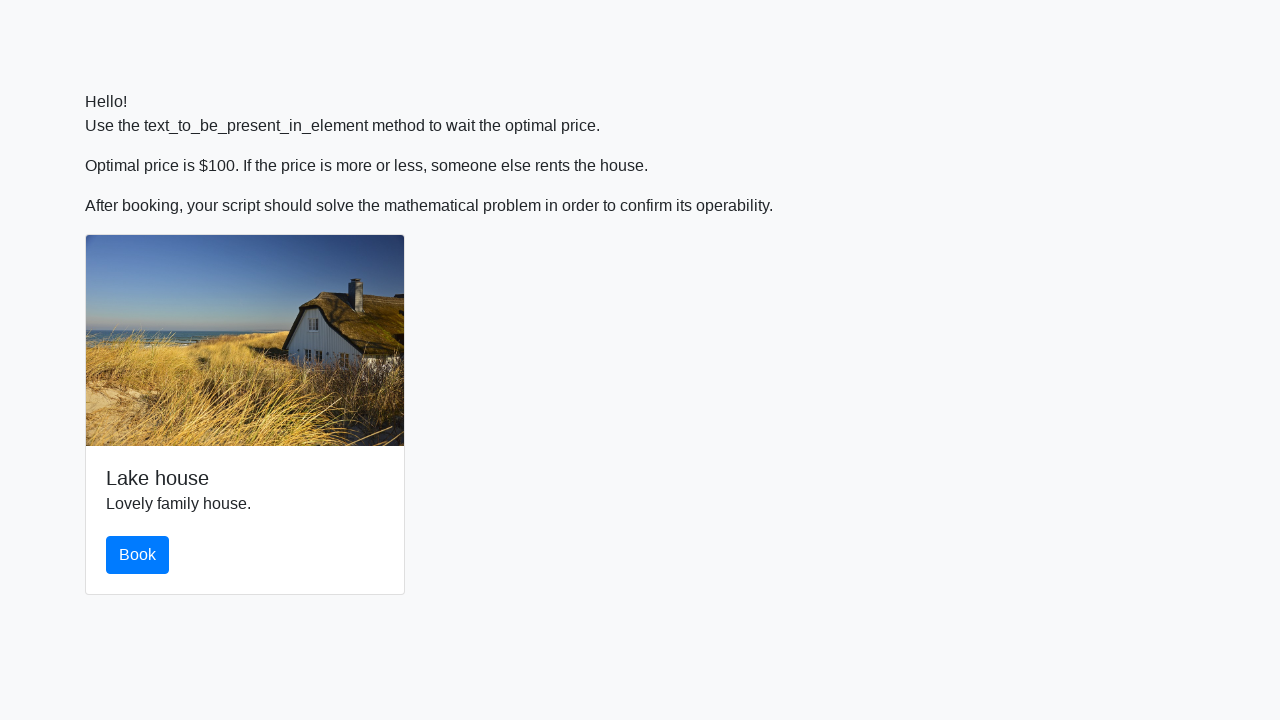

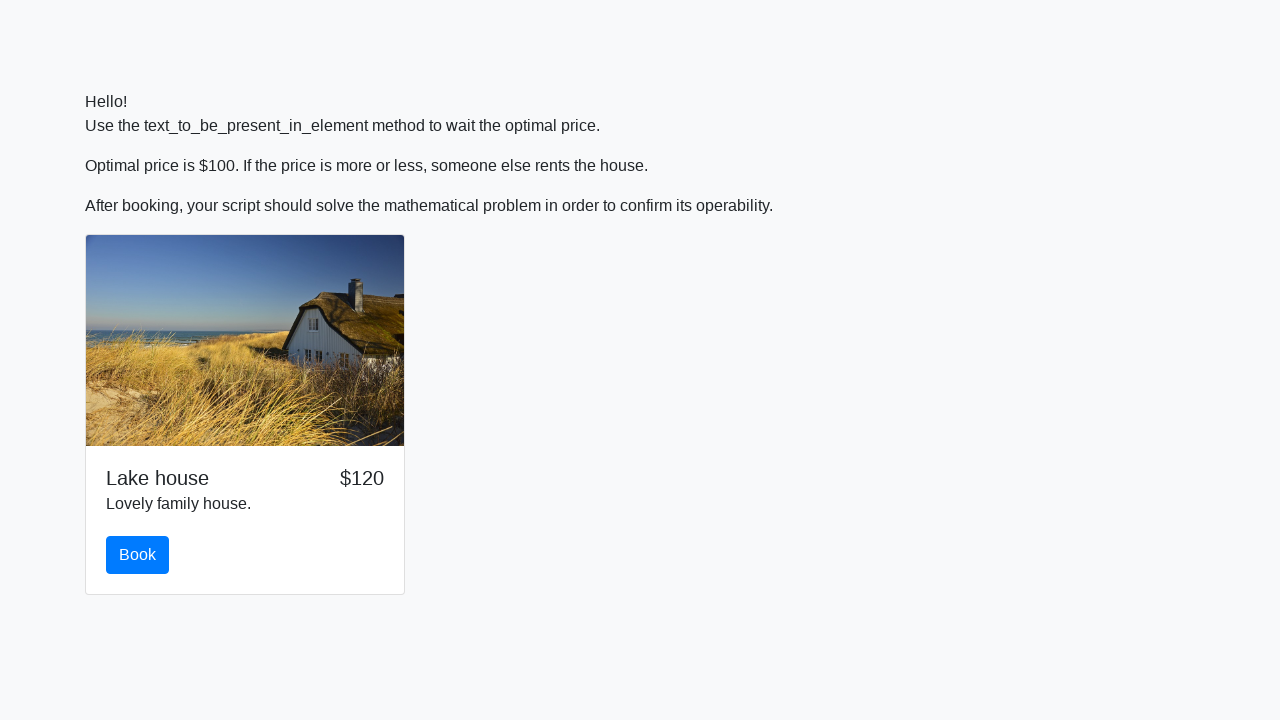